Tests accessibility, overflow, and overlap issues on the boardroom page at desktop viewport (1440x900)

Starting URL: https://businessinfinity.asisaga.com/boardroom

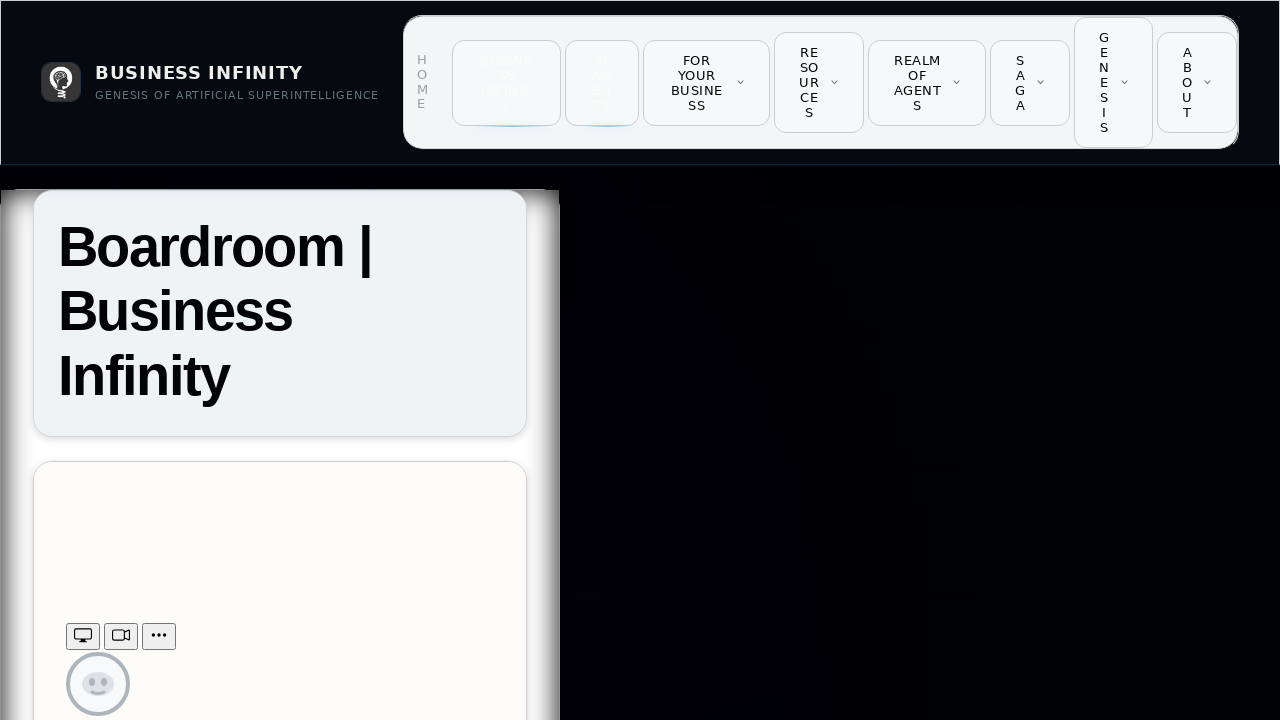

Set viewport to desktop size (1440x900)
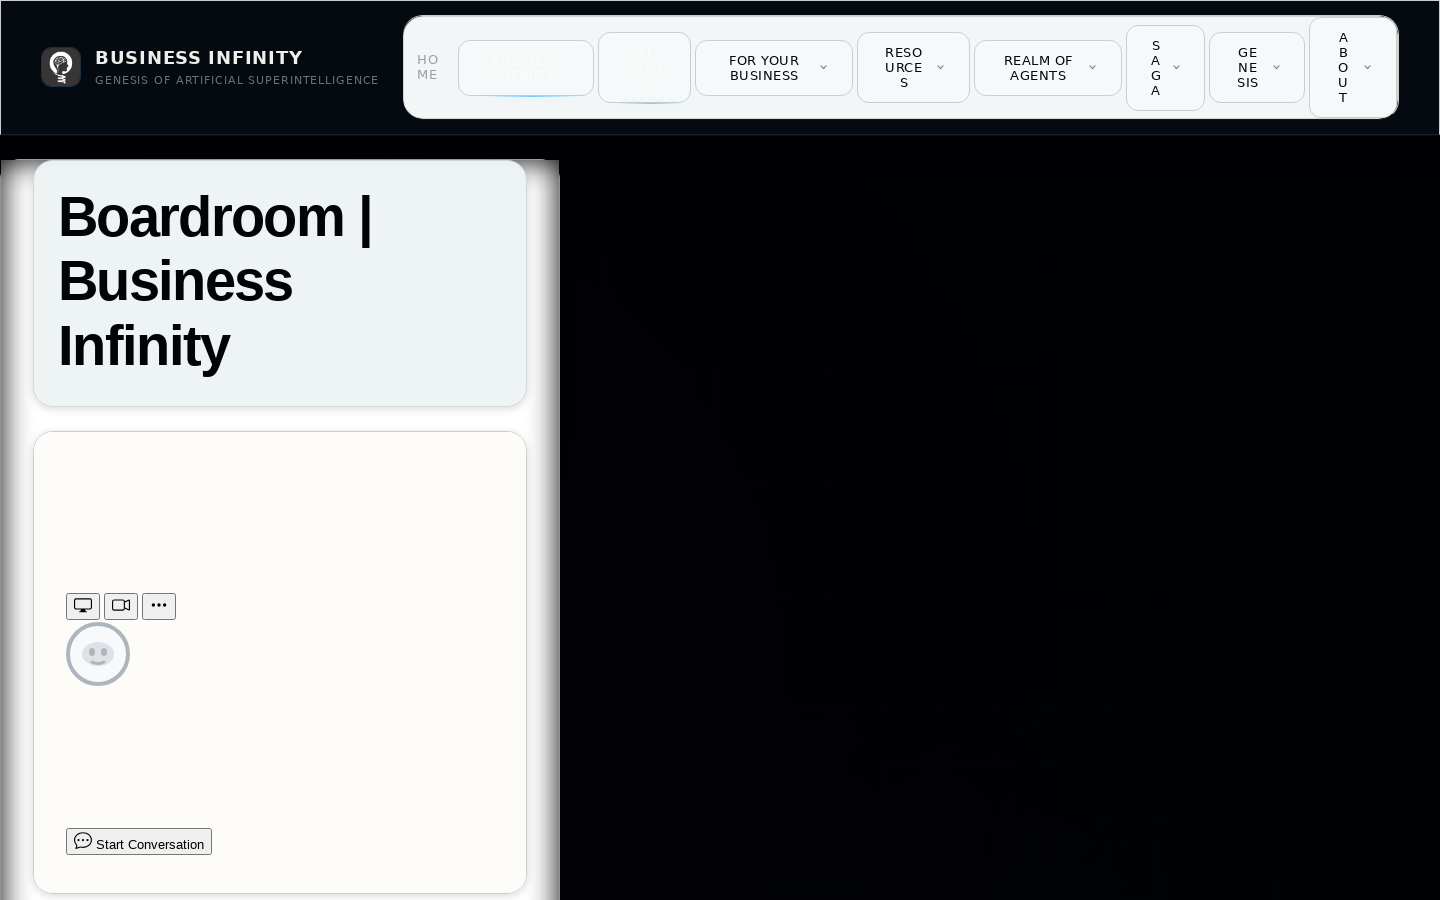

Page DOM content loaded
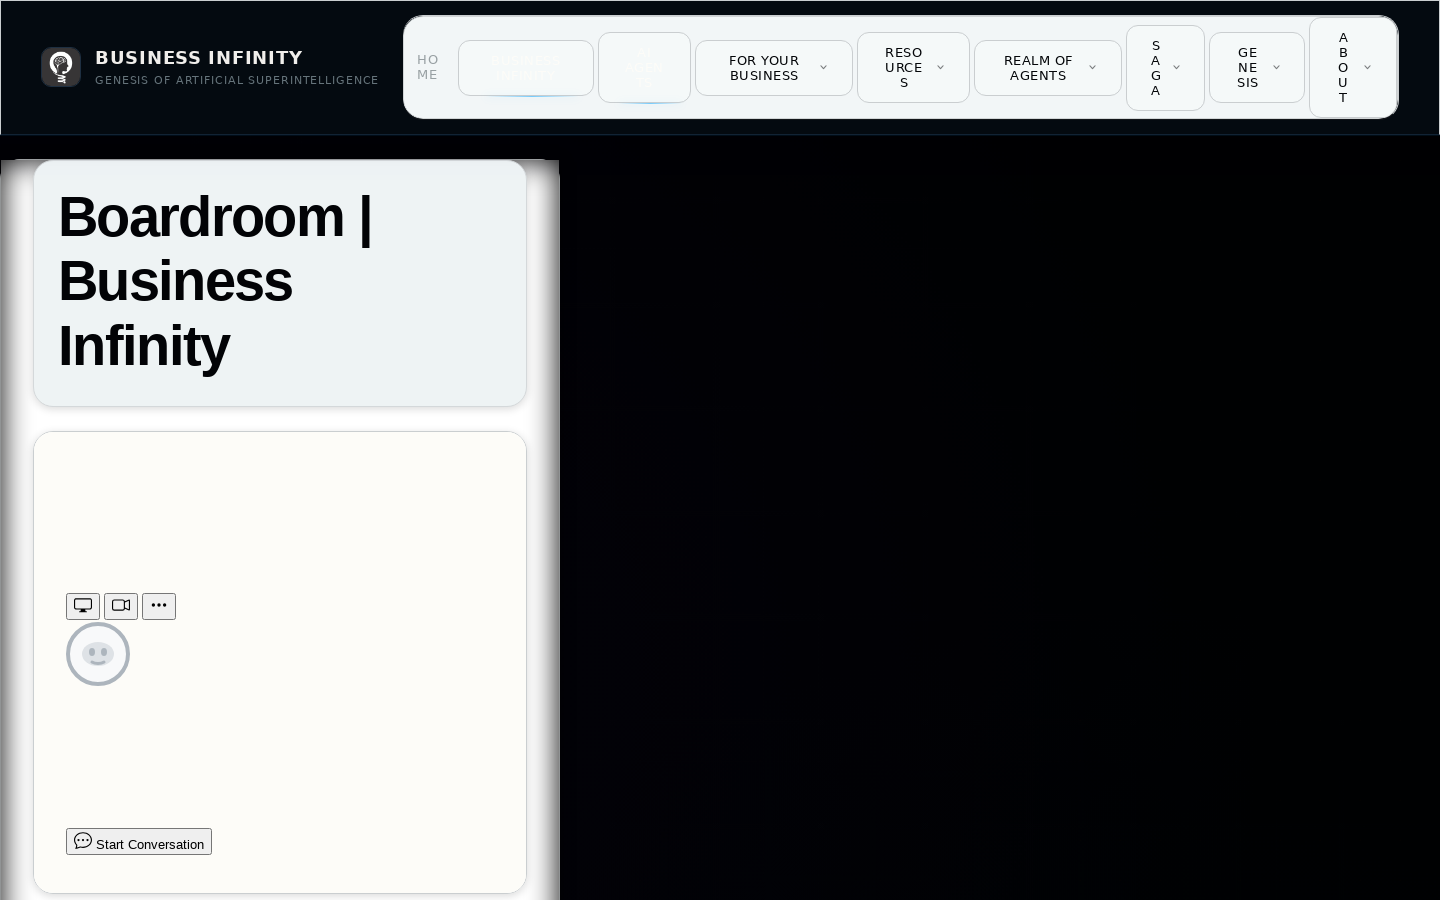

Main body content is visible
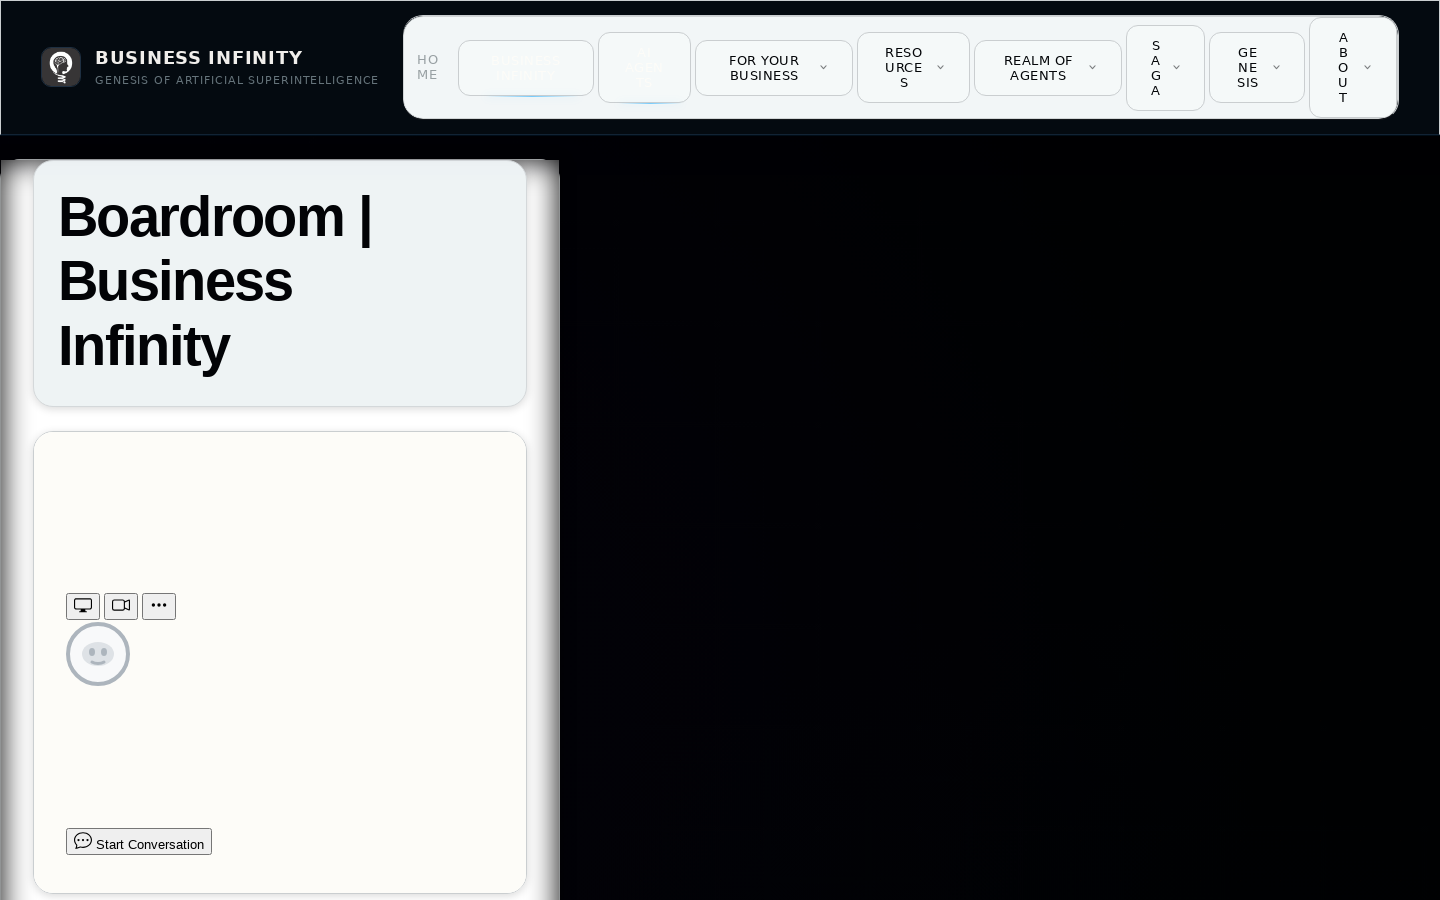

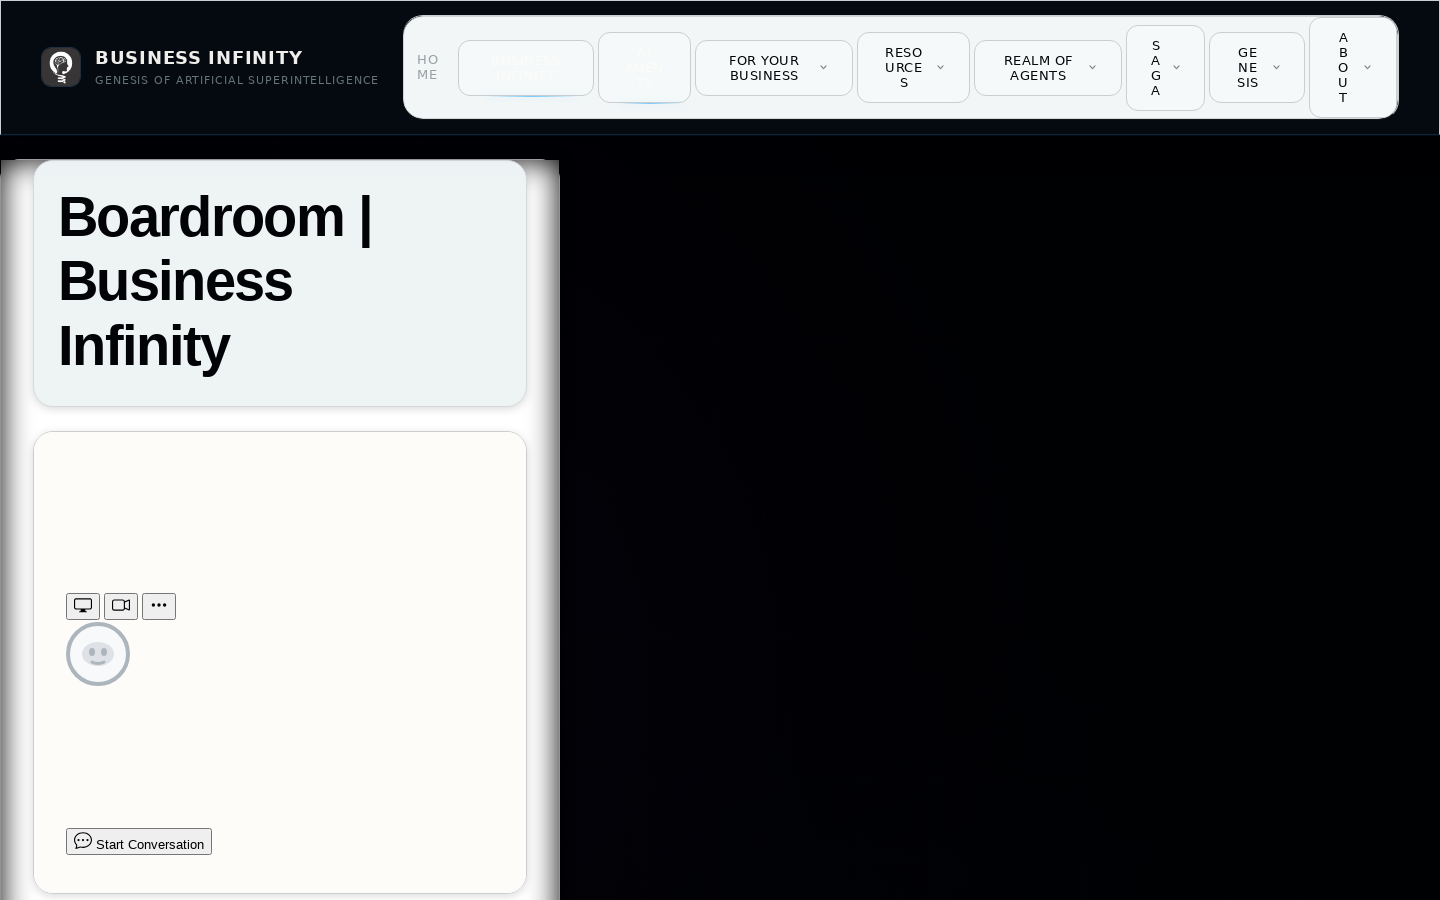